Tests that the complete all checkbox updates its state when individual items are completed or cleared.

Starting URL: https://demo.playwright.dev/todomvc

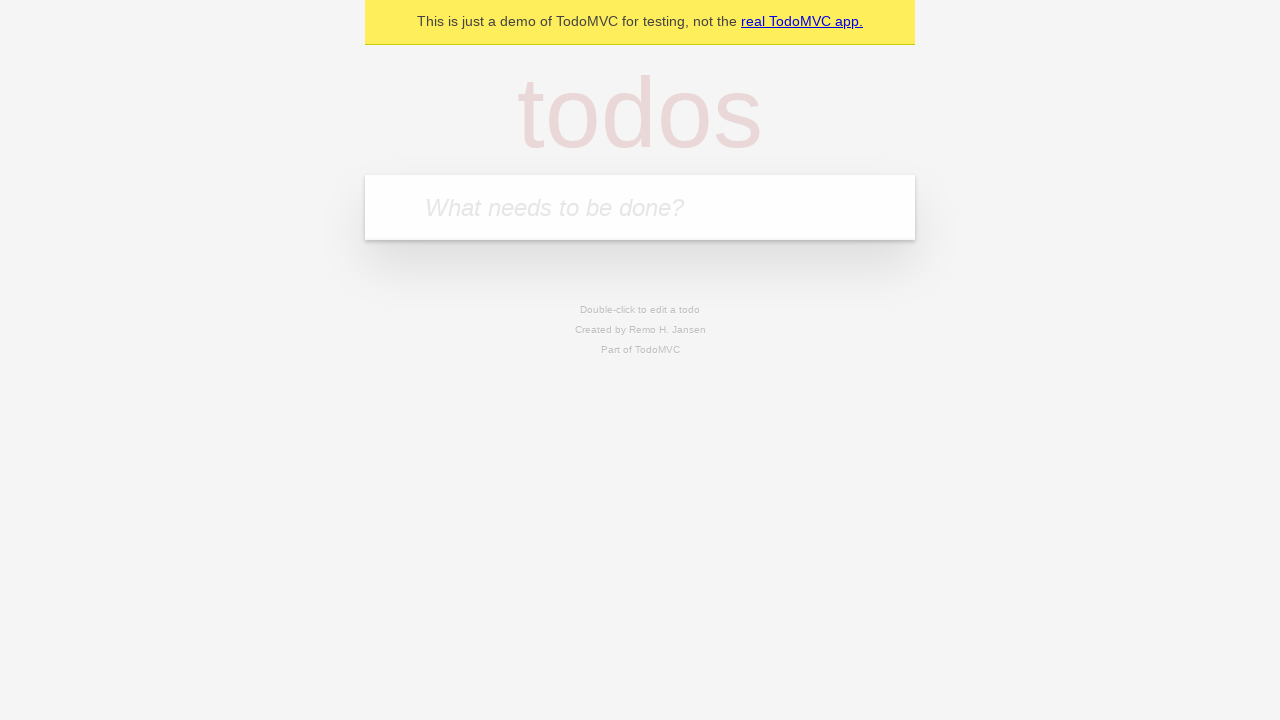

Filled todo input with 'buy some cheese' on internal:attr=[placeholder="What needs to be done?"i]
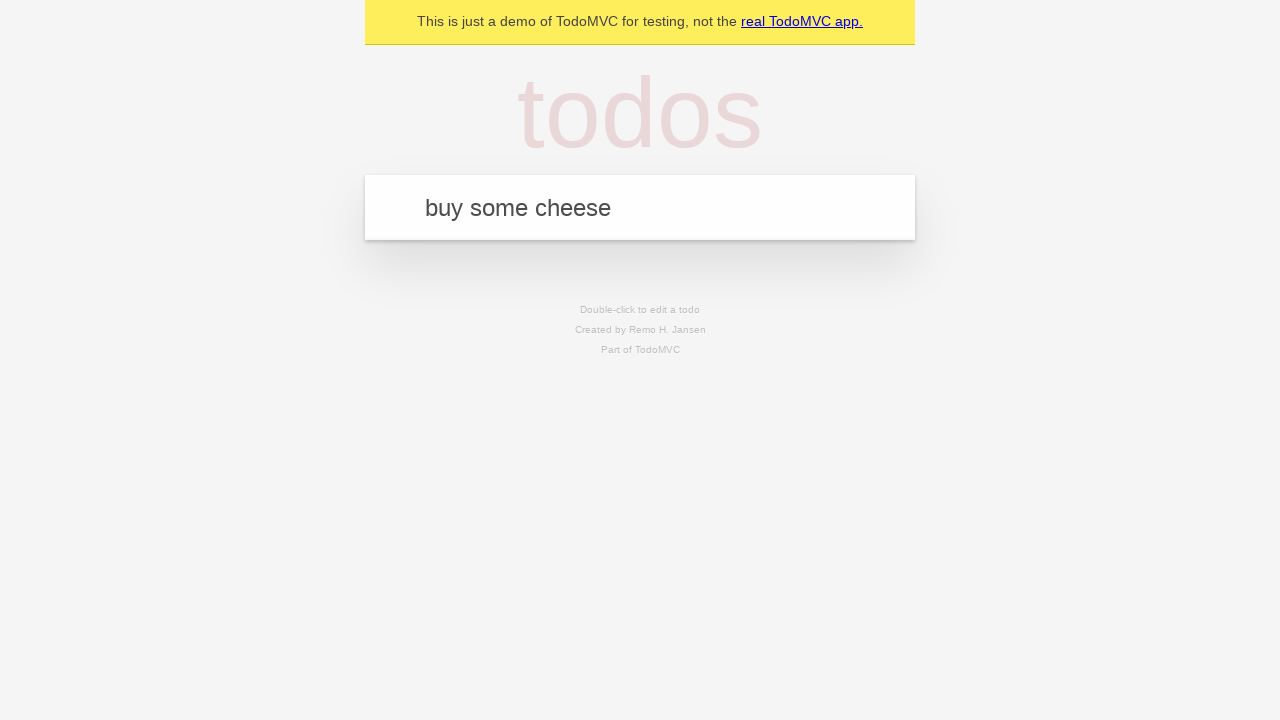

Pressed Enter to add first todo on internal:attr=[placeholder="What needs to be done?"i]
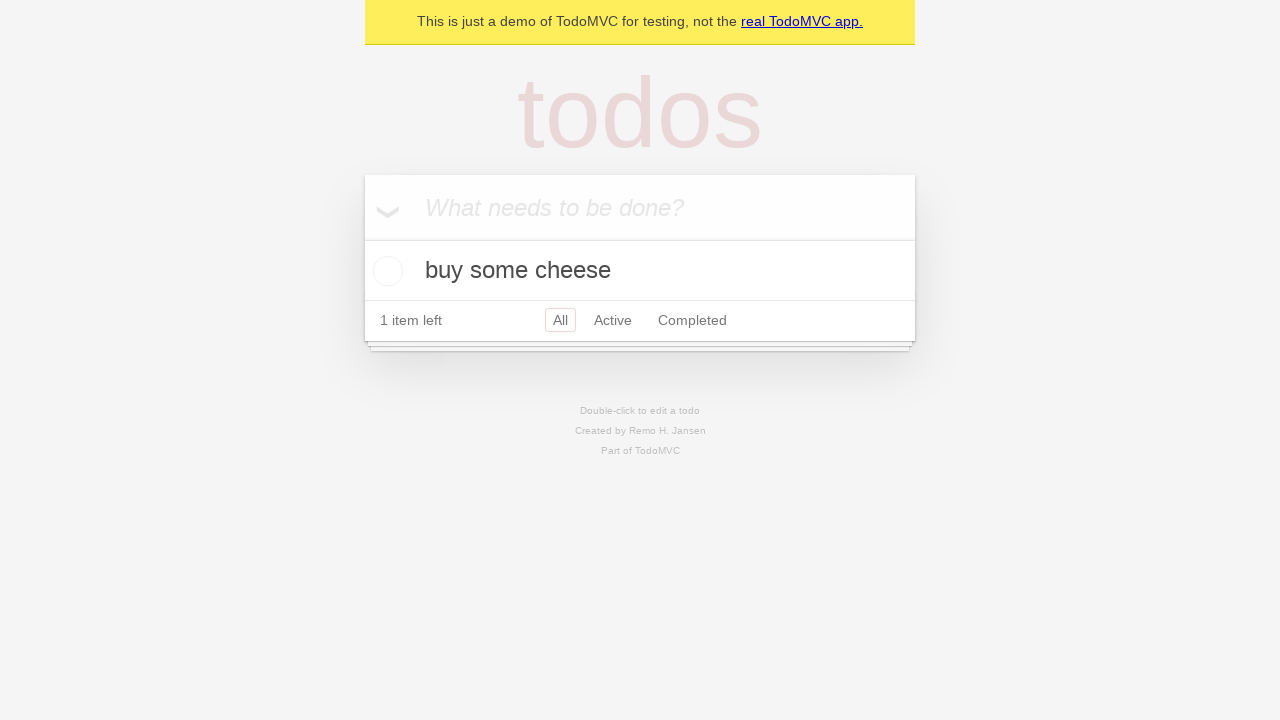

Filled todo input with 'feed the cat' on internal:attr=[placeholder="What needs to be done?"i]
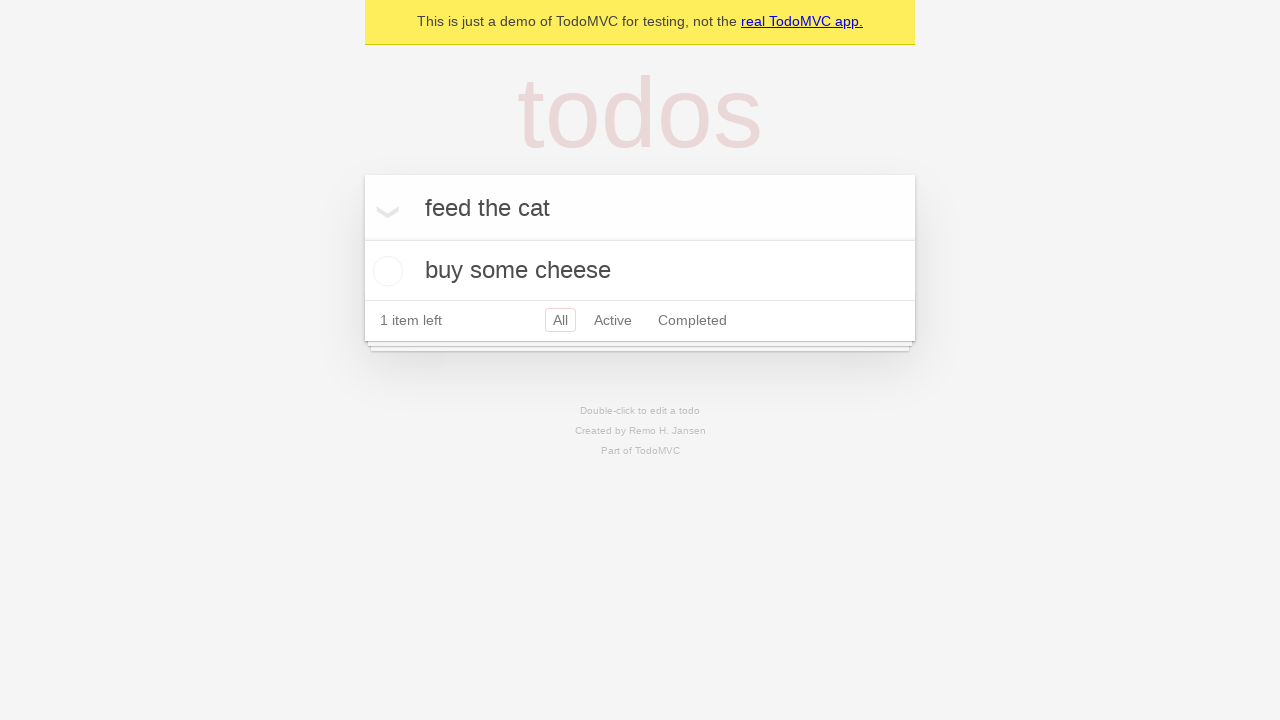

Pressed Enter to add second todo on internal:attr=[placeholder="What needs to be done?"i]
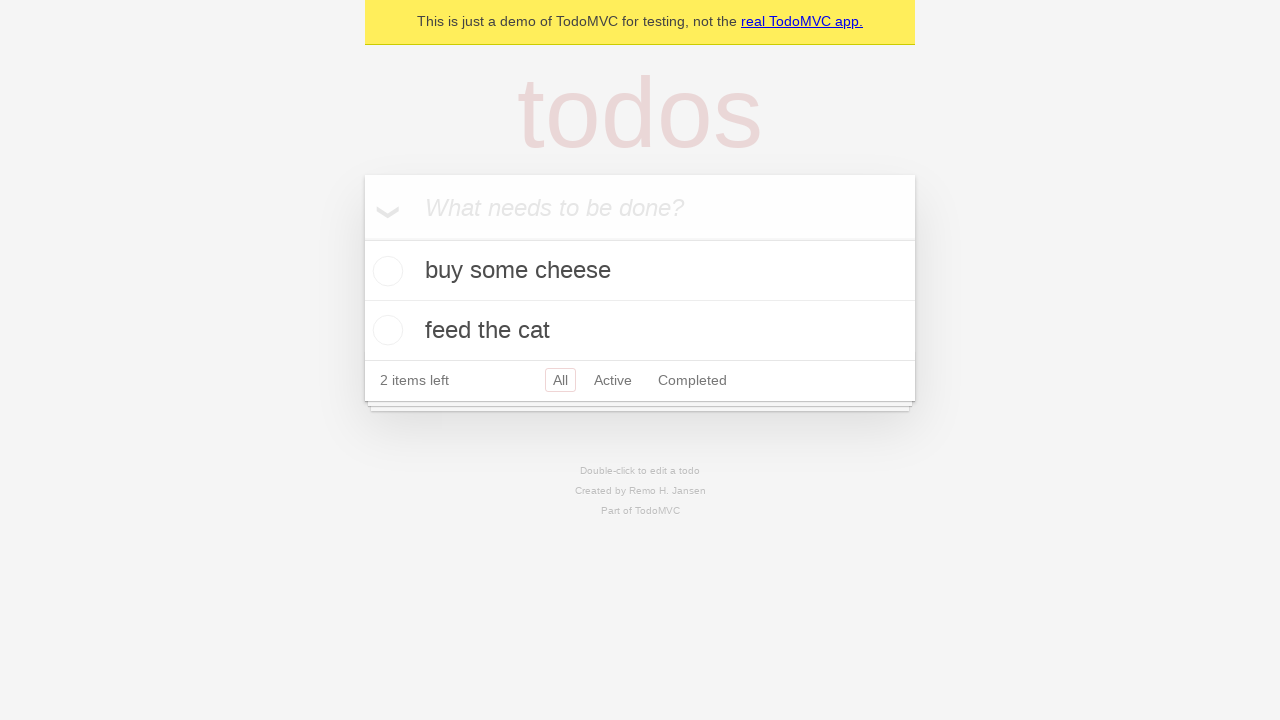

Filled todo input with 'book a doctors appointment' on internal:attr=[placeholder="What needs to be done?"i]
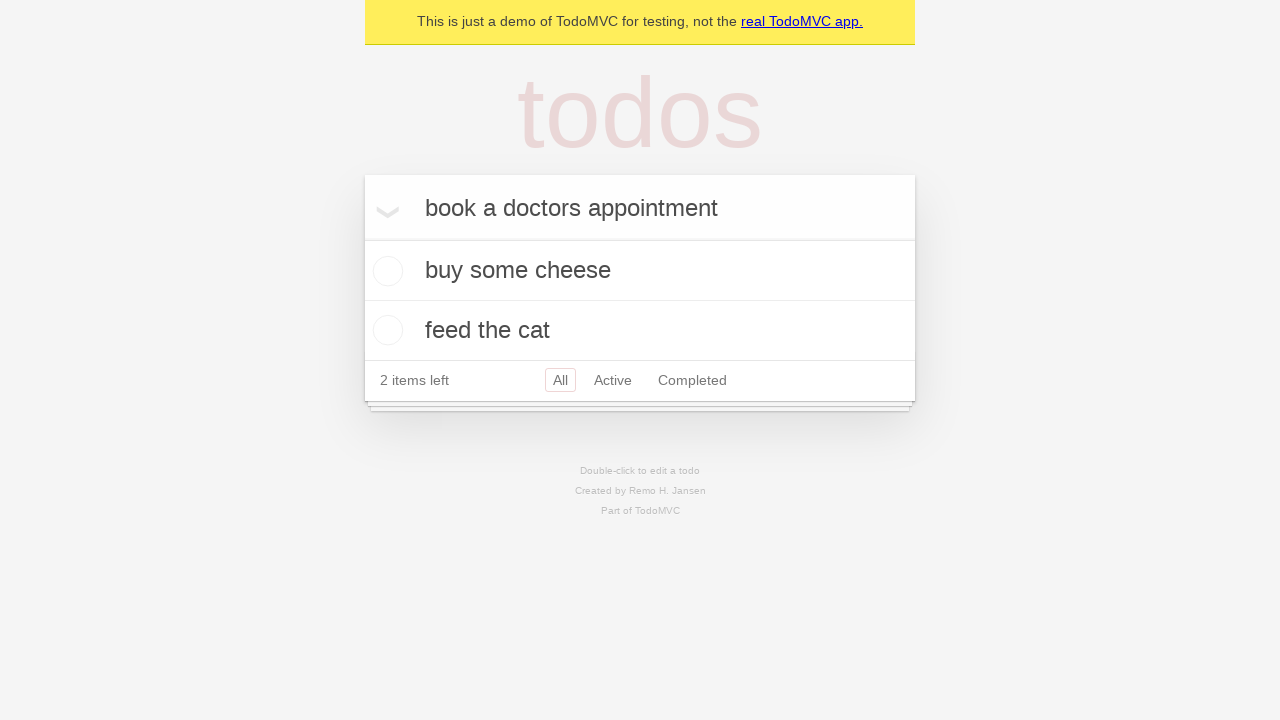

Pressed Enter to add third todo on internal:attr=[placeholder="What needs to be done?"i]
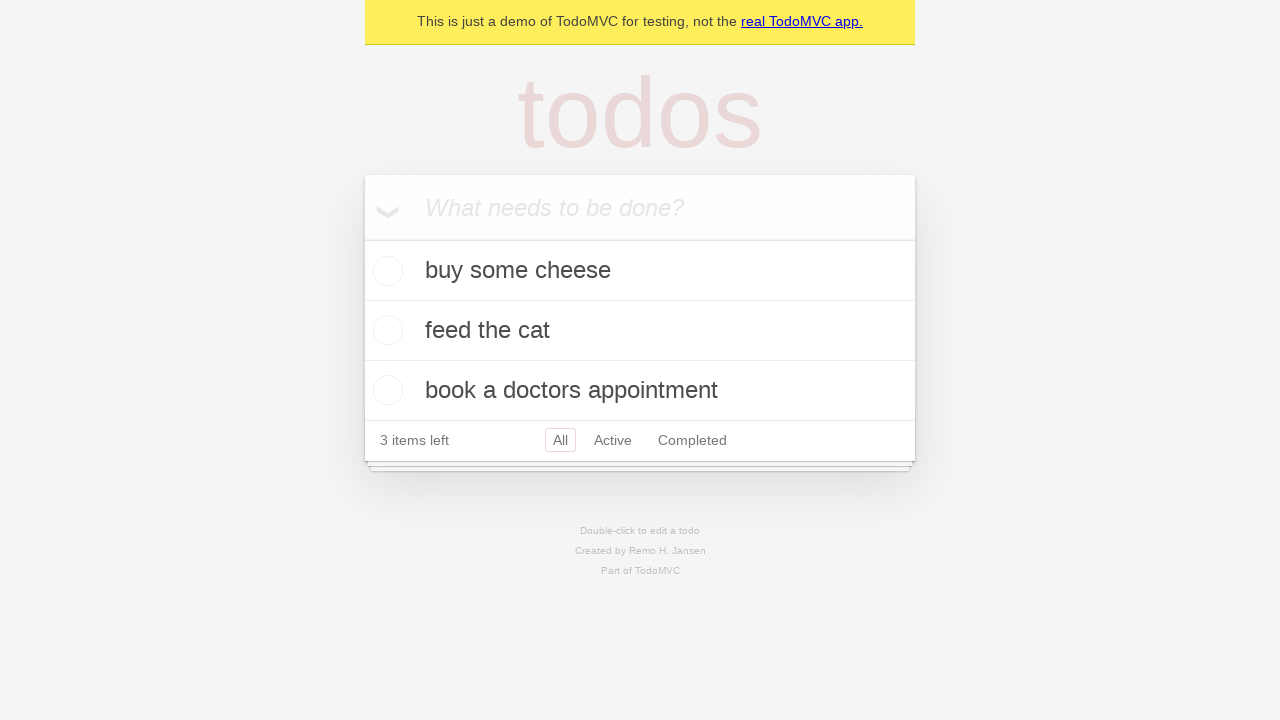

Waited for all three todos to appear
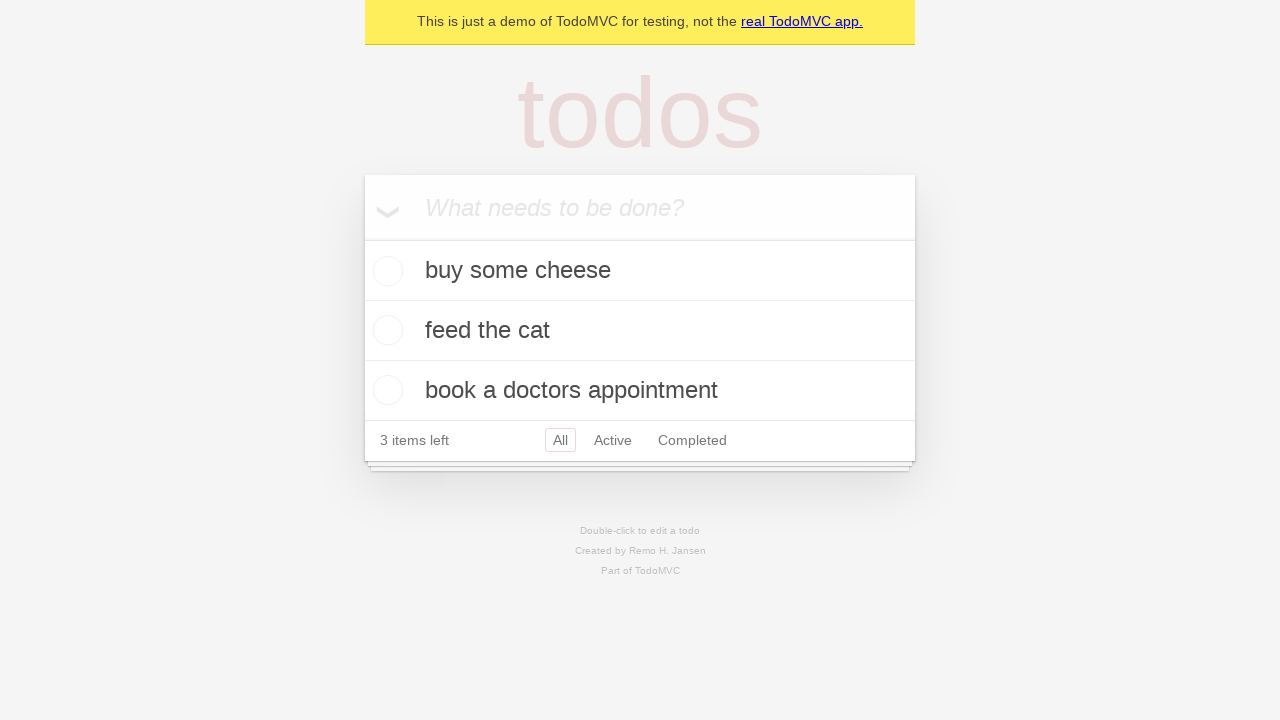

Clicked 'Mark all as complete' checkbox at (362, 238) on internal:label="Mark all as complete"i
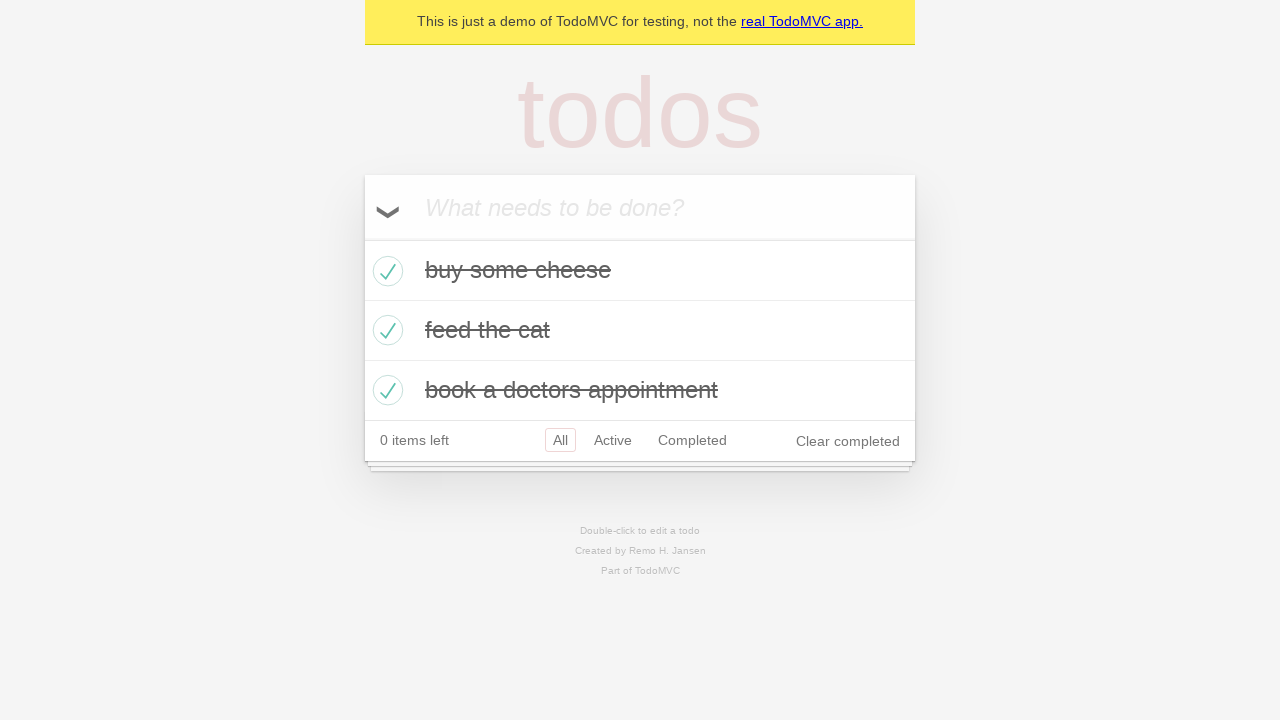

Unchecked the first todo item at (385, 271) on [data-testid='todo-item'] >> nth=0 >> internal:role=checkbox
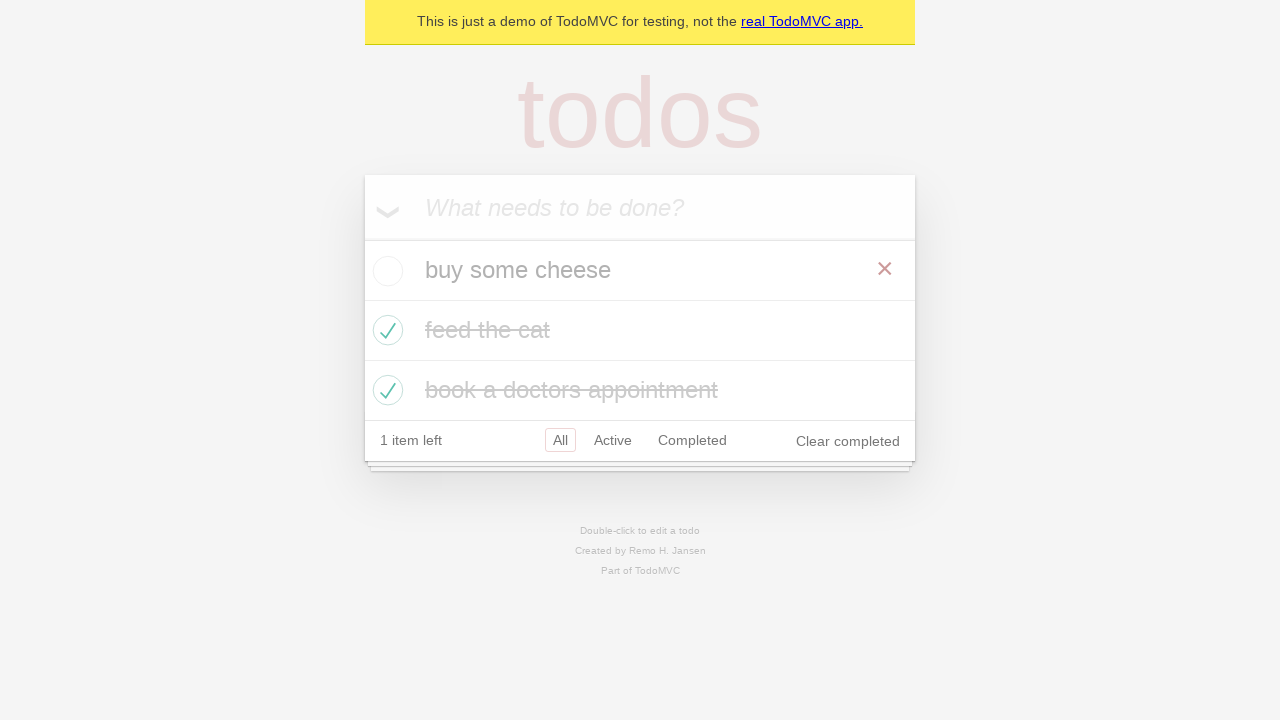

Checked the first todo item again at (385, 271) on [data-testid='todo-item'] >> nth=0 >> internal:role=checkbox
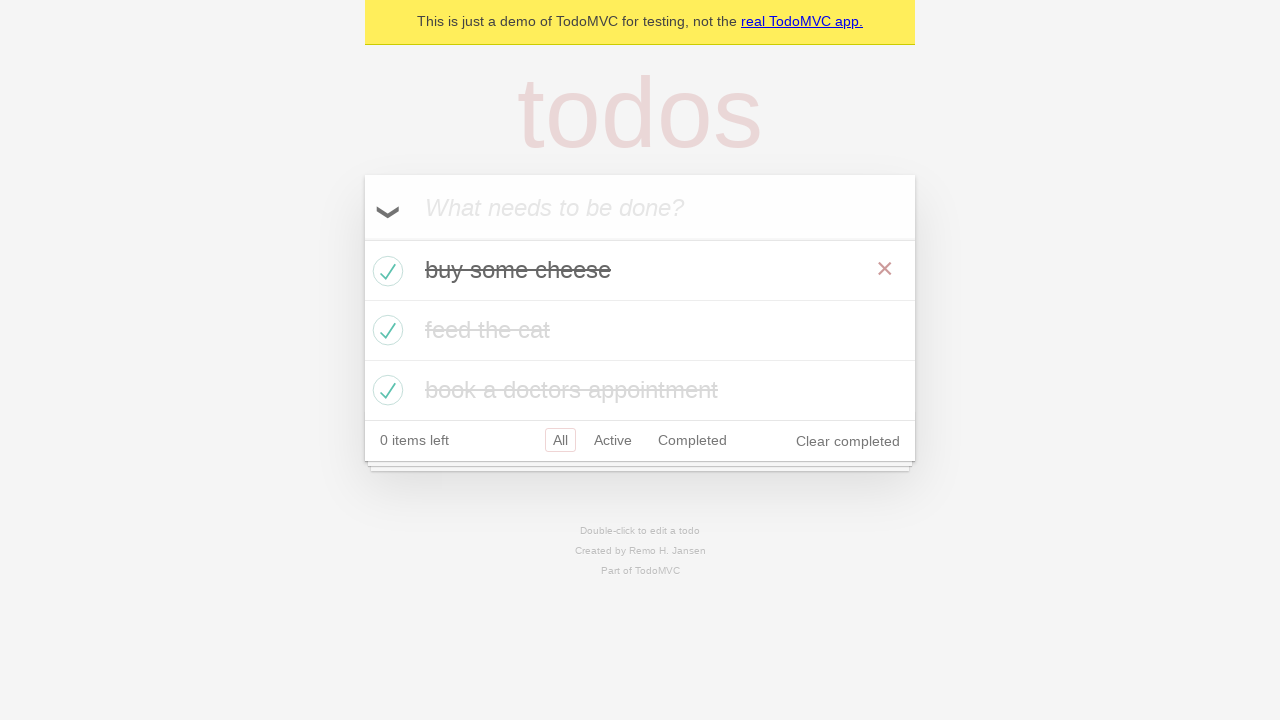

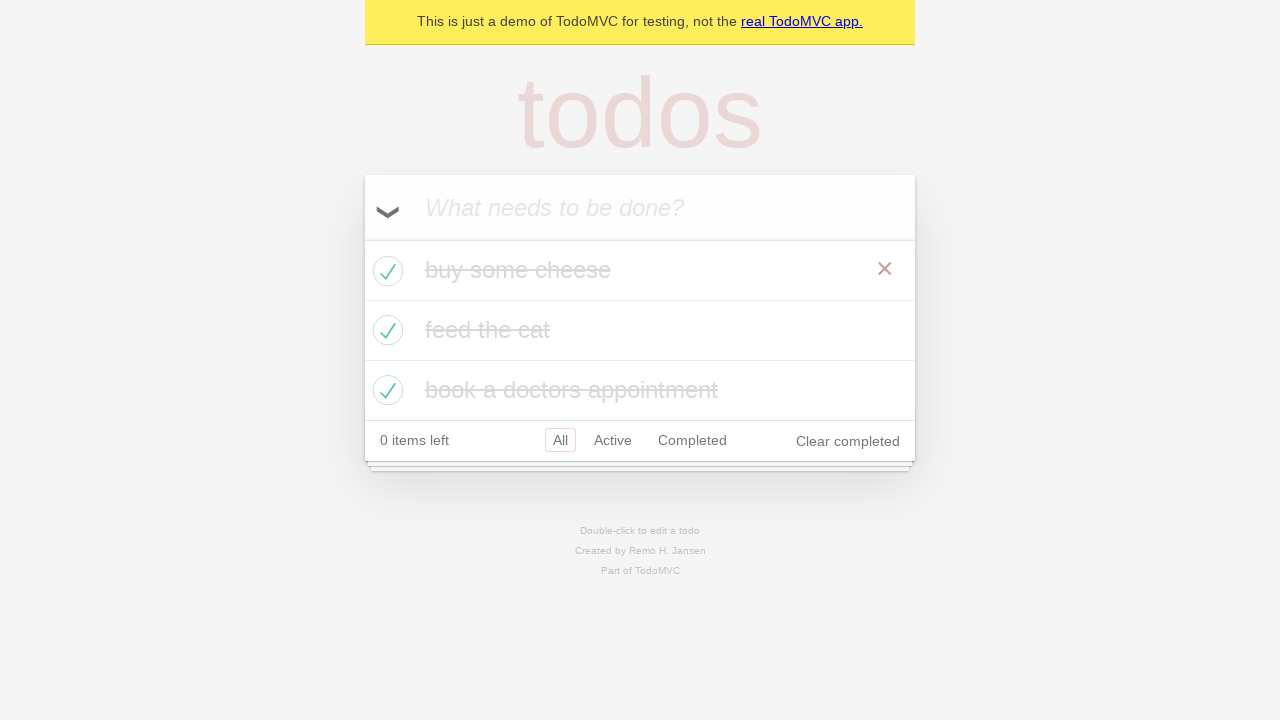